Tests JavaScript prompt alert handling on W3Schools by switching to an iframe, clicking a "Try it" button to trigger a prompt, entering text into the prompt, dismissing it, and verifying the result message.

Starting URL: https://www.w3schools.com/js/tryit.asp?filename=tryjs_prompt

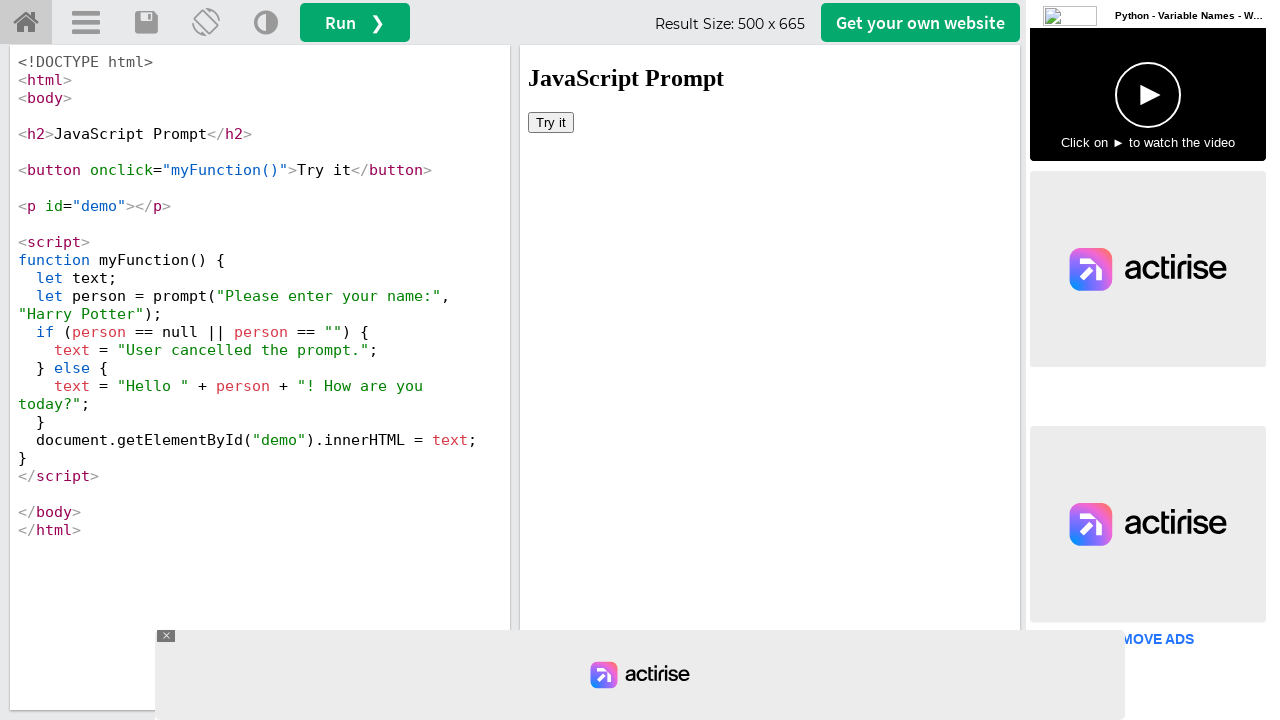

Located iframe with id 'iframeResult' containing the Try it button
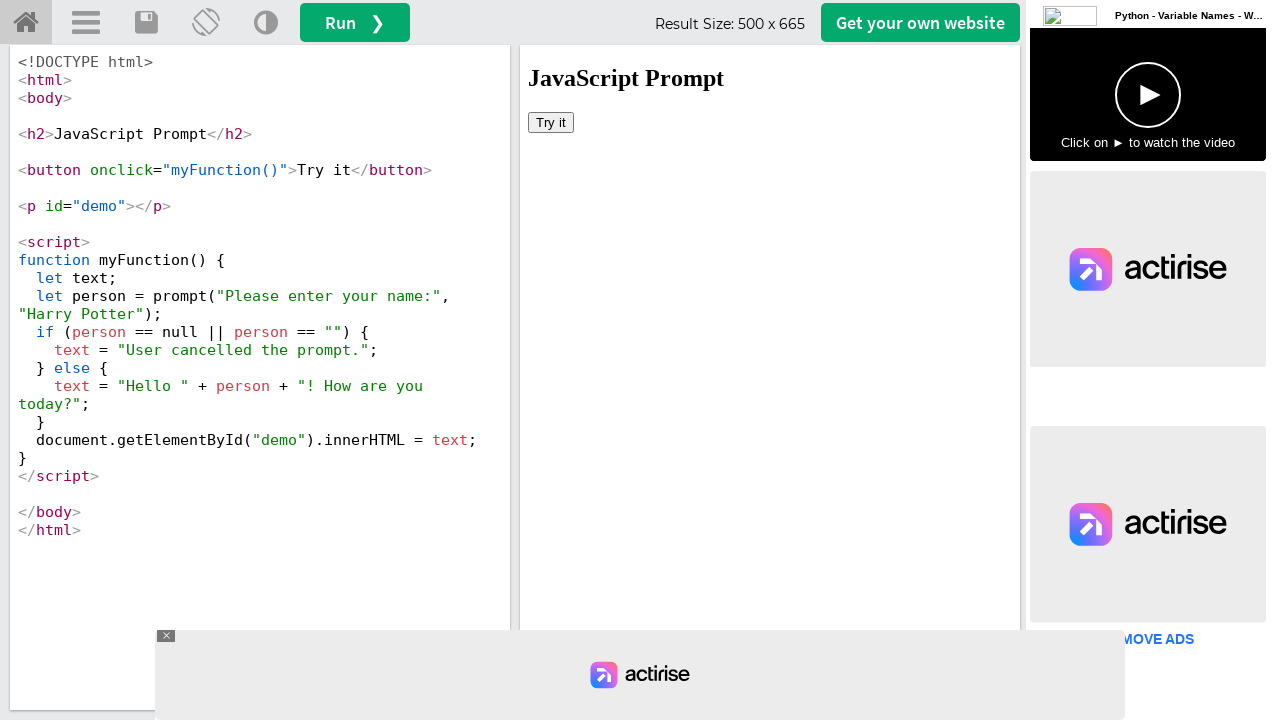

Clicked the 'Try it' button to trigger the prompt alert at (551, 122) on #iframeResult >> internal:control=enter-frame >> xpath=//button[text()='Try it']
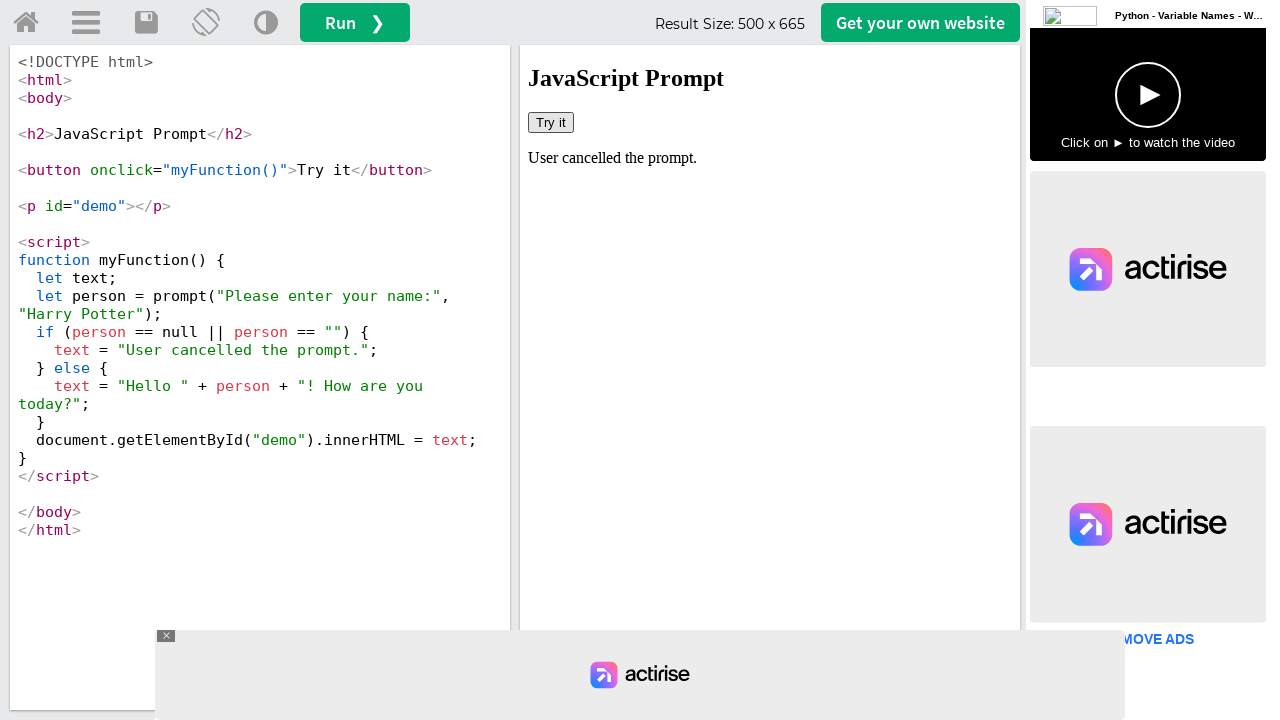

Set up dialog event handler to dismiss prompts
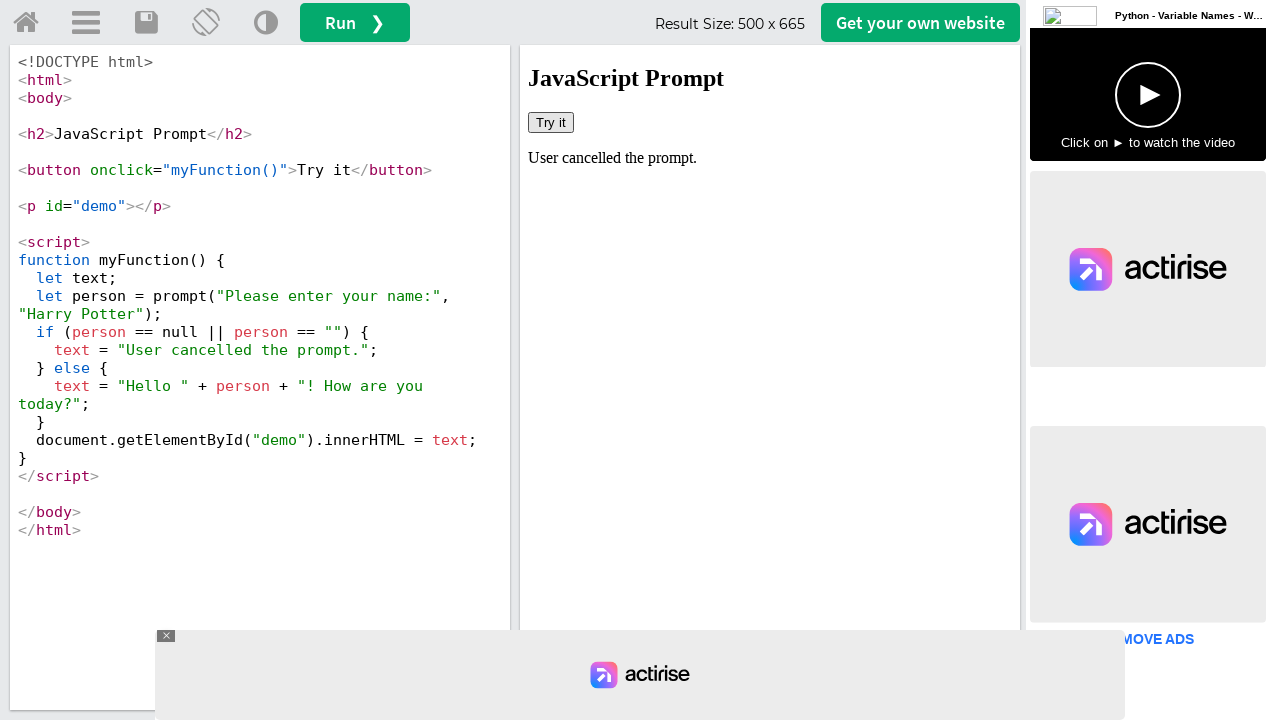

Clicked the 'Try it' button again to trigger the prompt with handler active at (551, 122) on #iframeResult >> internal:control=enter-frame >> xpath=//button[text()='Try it']
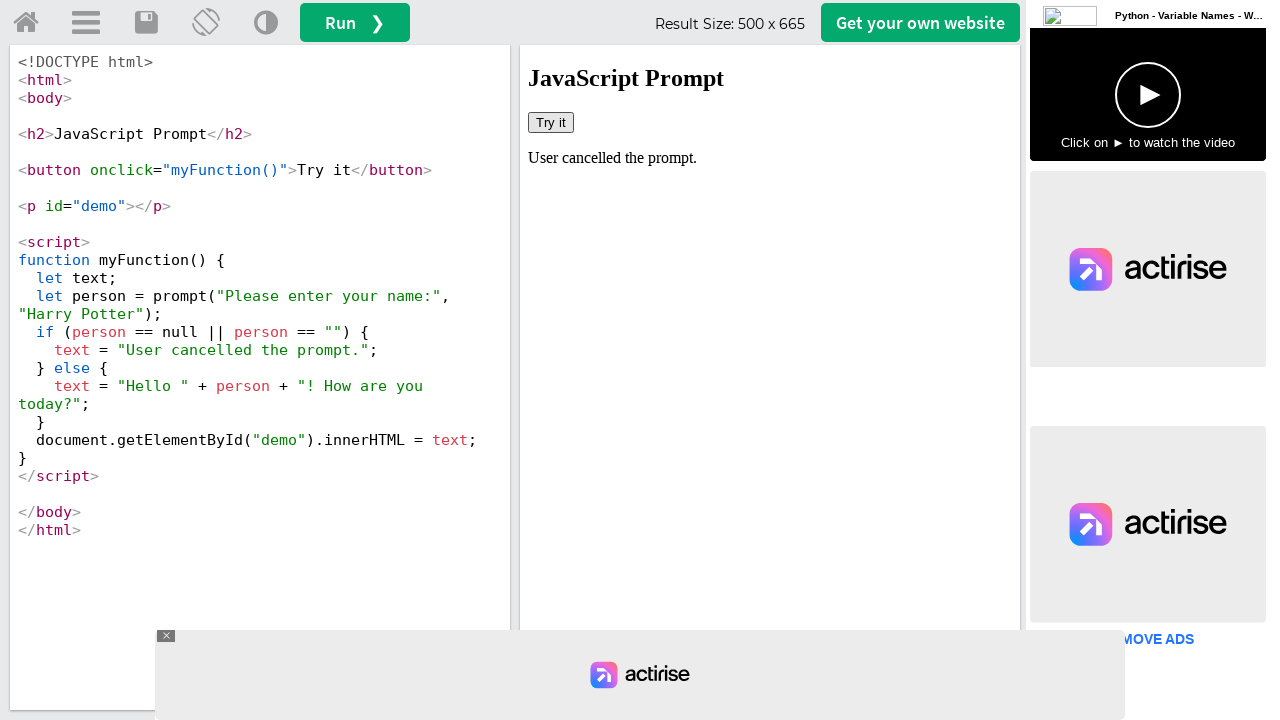

Waited for the result message element (#demo) to appear
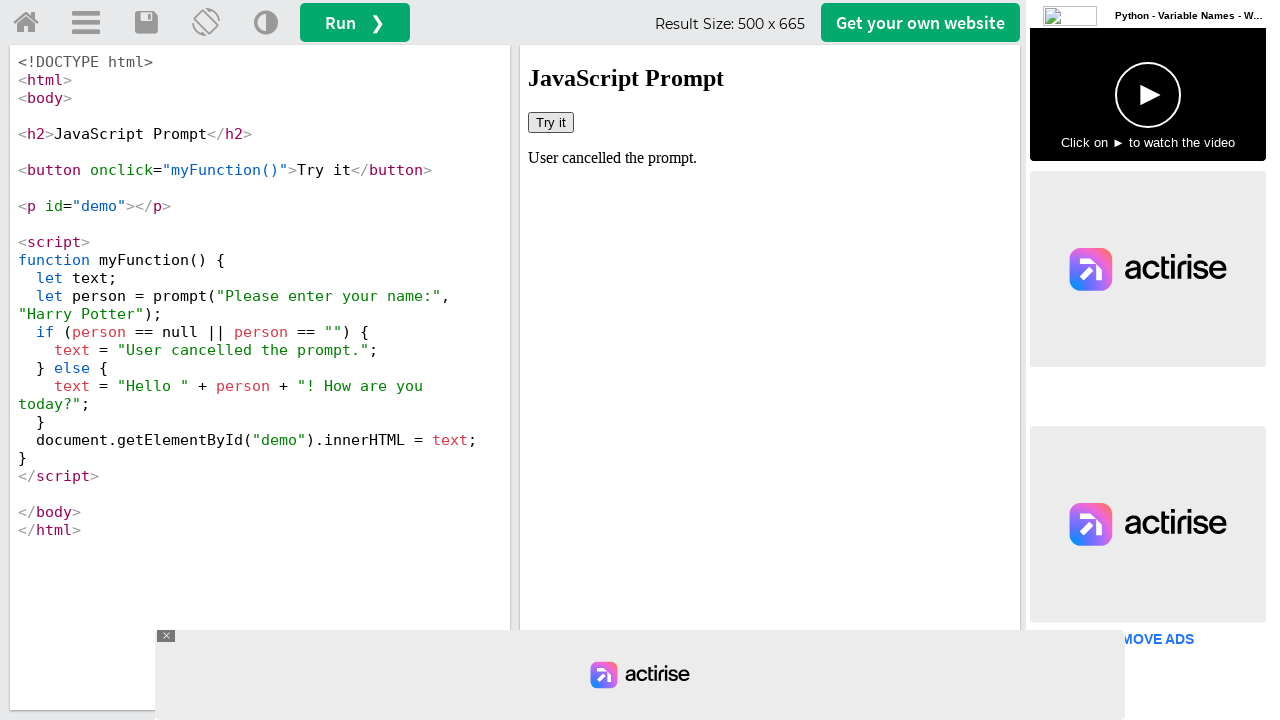

Retrieved result text after prompt dismissal: 'User cancelled the prompt.'
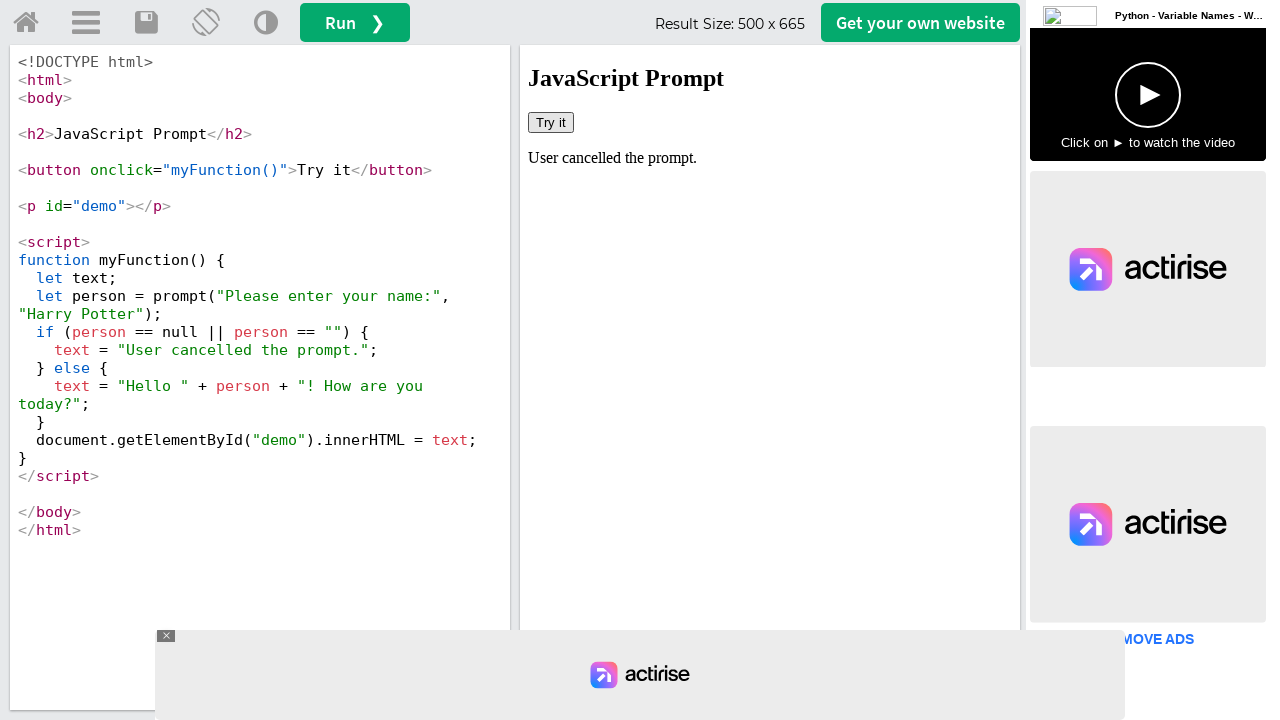

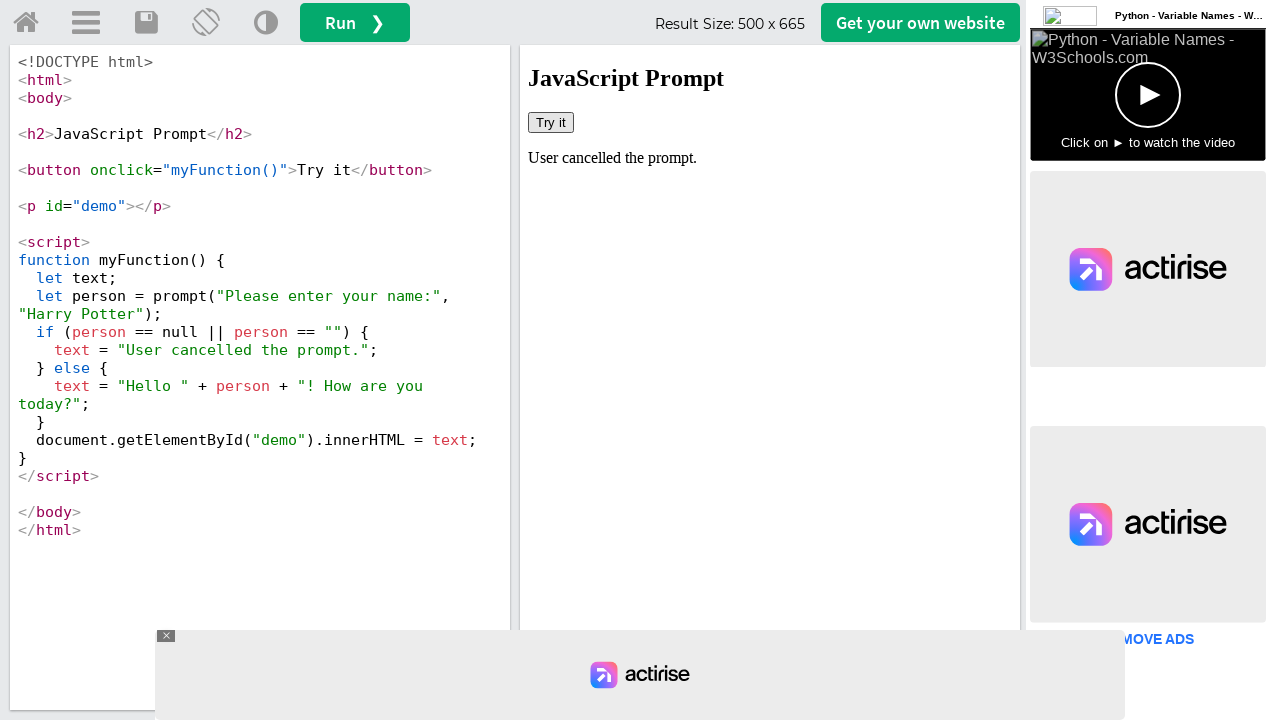